Tests marking all todo items as completed using the toggle all checkbox

Starting URL: https://demo.playwright.dev/todomvc

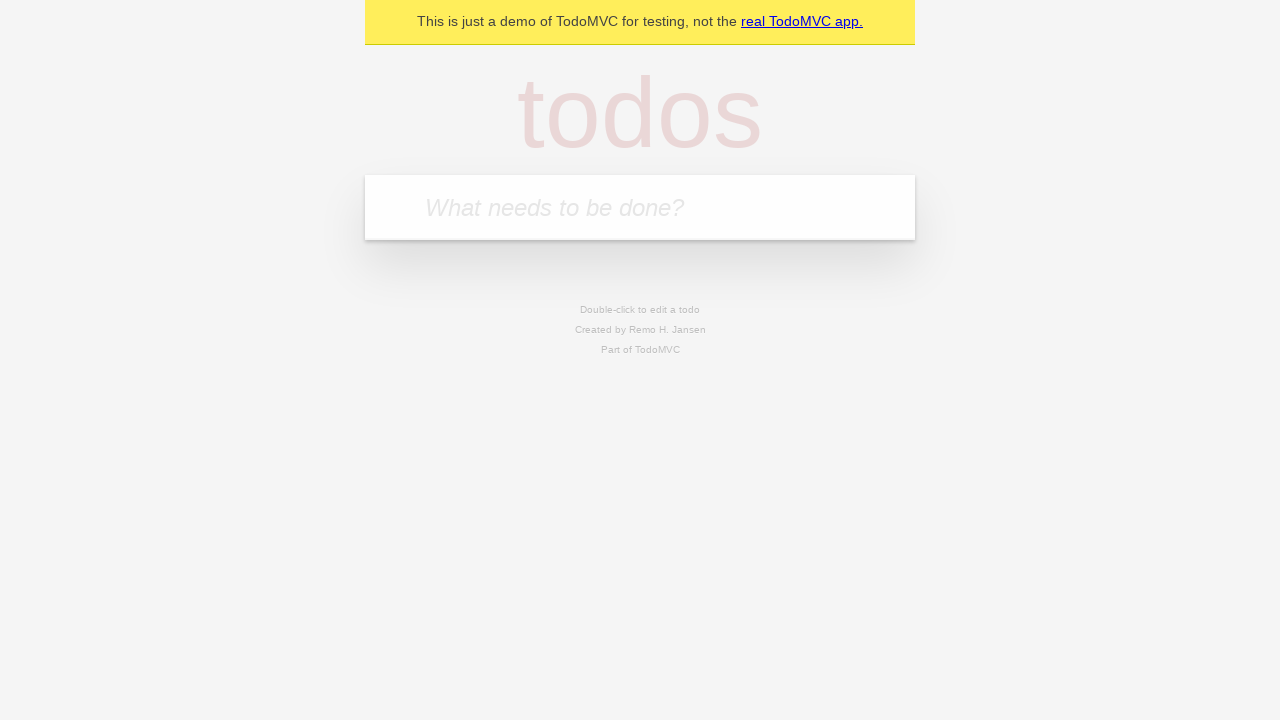

Filled todo input with 'buy some cheese' on internal:attr=[placeholder="What needs to be done?"i]
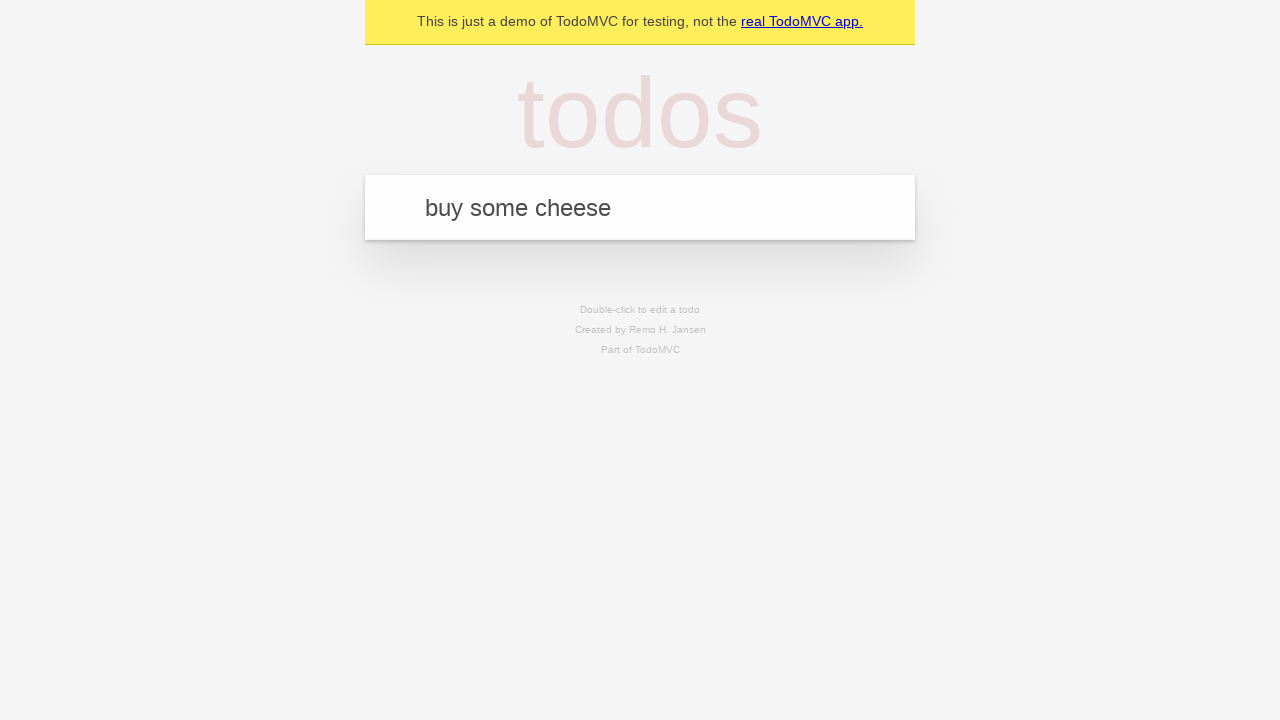

Pressed Enter to create todo 'buy some cheese' on internal:attr=[placeholder="What needs to be done?"i]
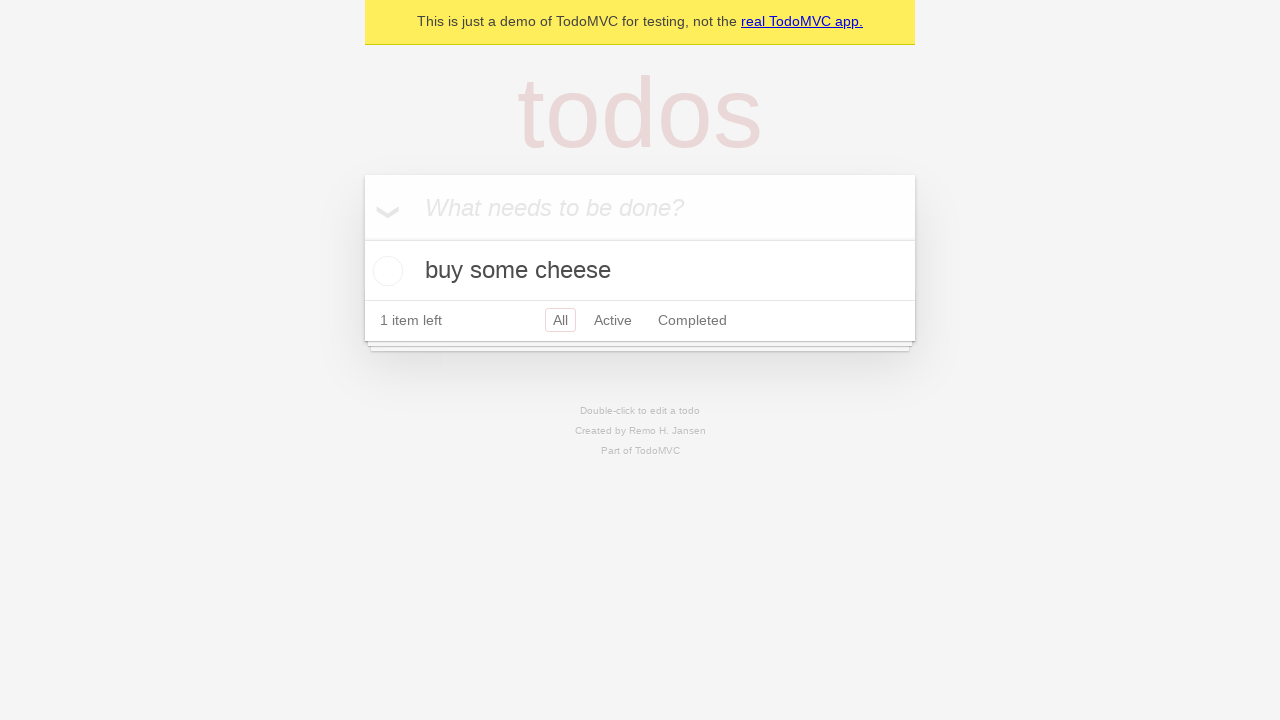

Filled todo input with 'feed the cat' on internal:attr=[placeholder="What needs to be done?"i]
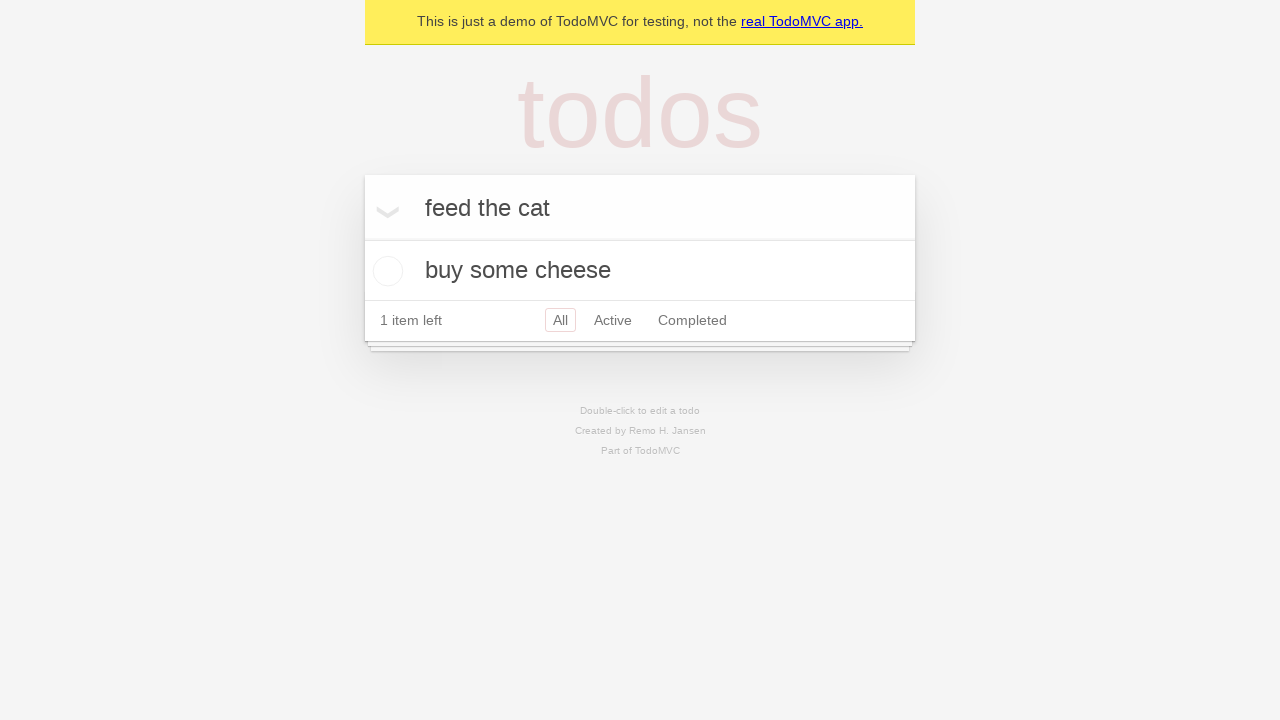

Pressed Enter to create todo 'feed the cat' on internal:attr=[placeholder="What needs to be done?"i]
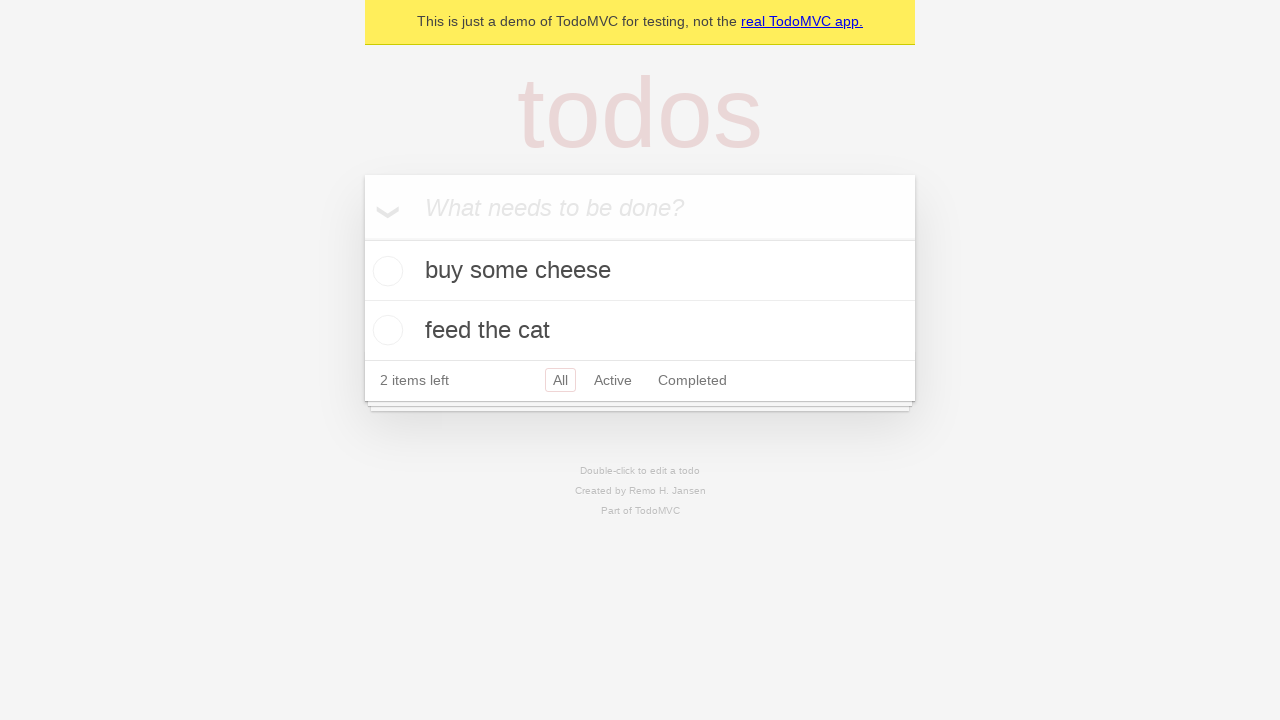

Filled todo input with 'book a doctors appointment' on internal:attr=[placeholder="What needs to be done?"i]
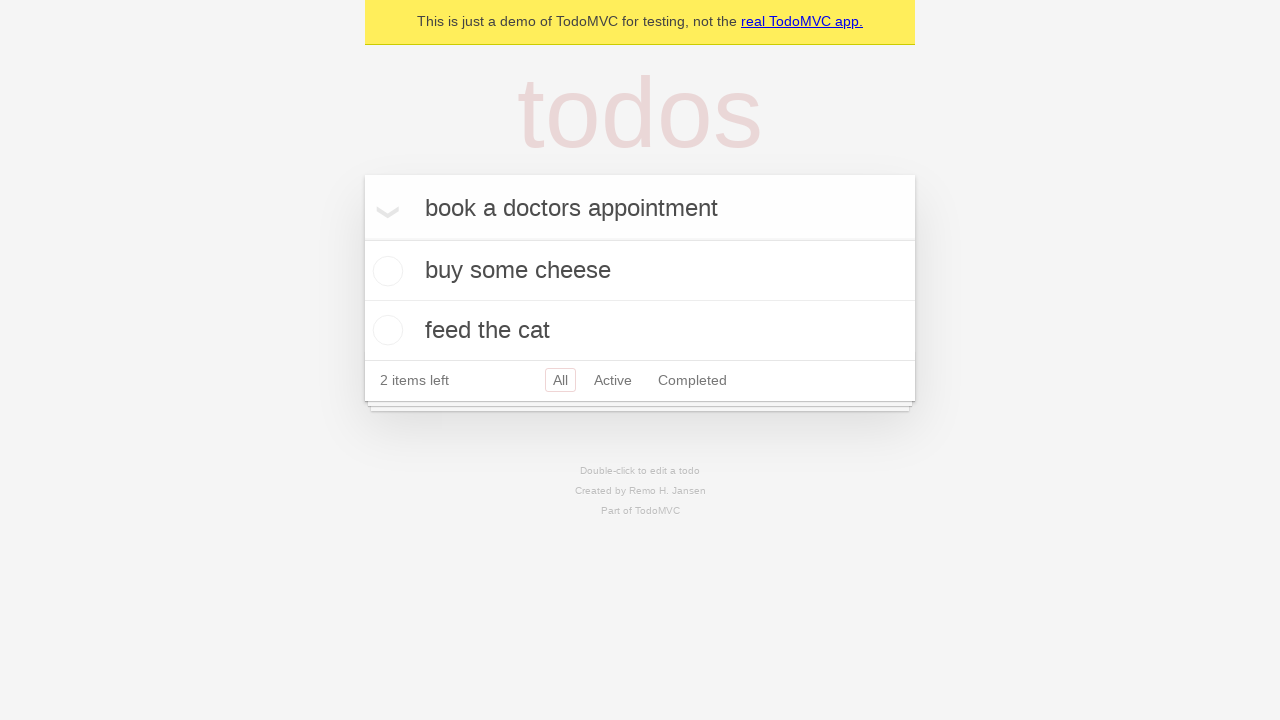

Pressed Enter to create todo 'book a doctors appointment' on internal:attr=[placeholder="What needs to be done?"i]
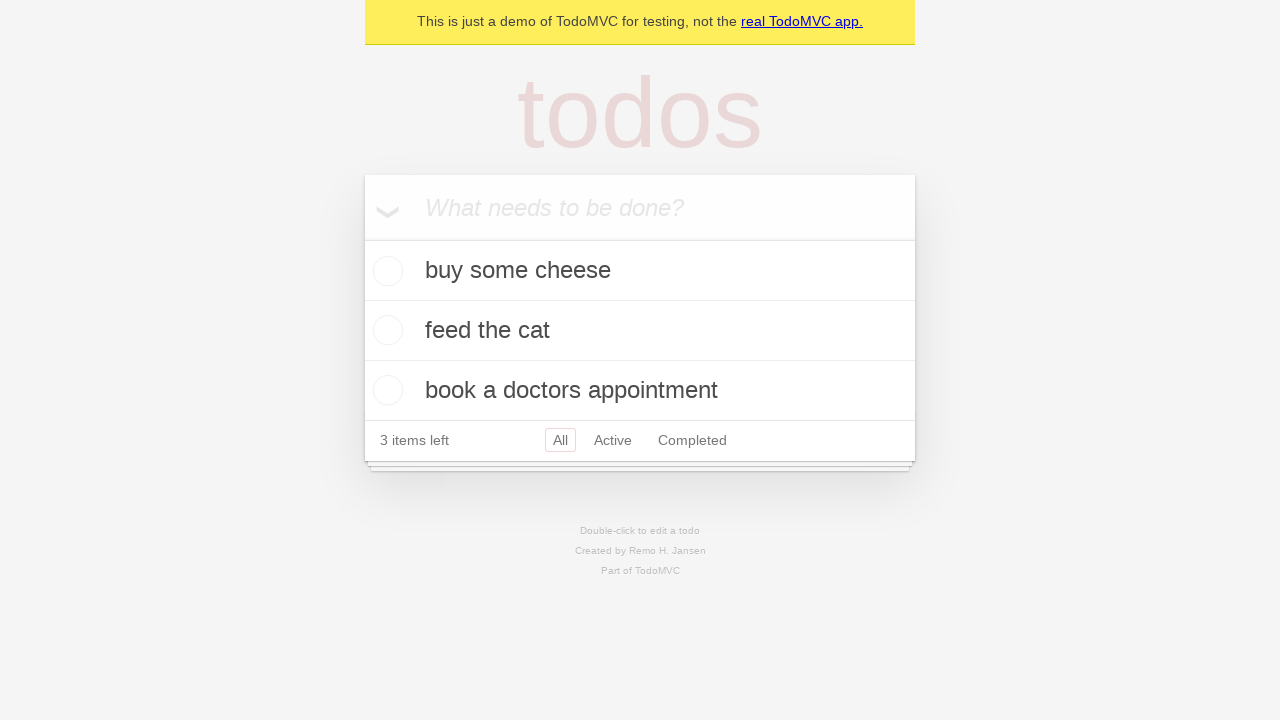

Clicked 'Mark all as complete' checkbox to complete all todos at (362, 238) on internal:label="Mark all as complete"i
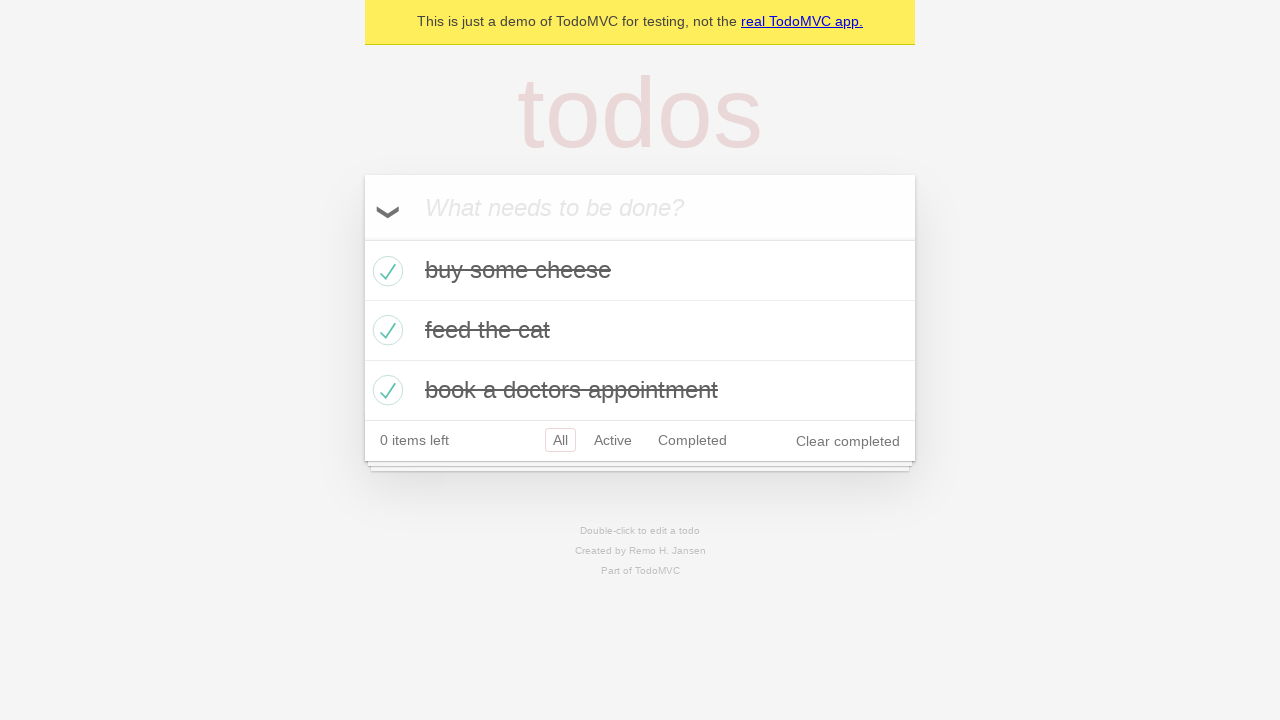

All todo items marked as completed
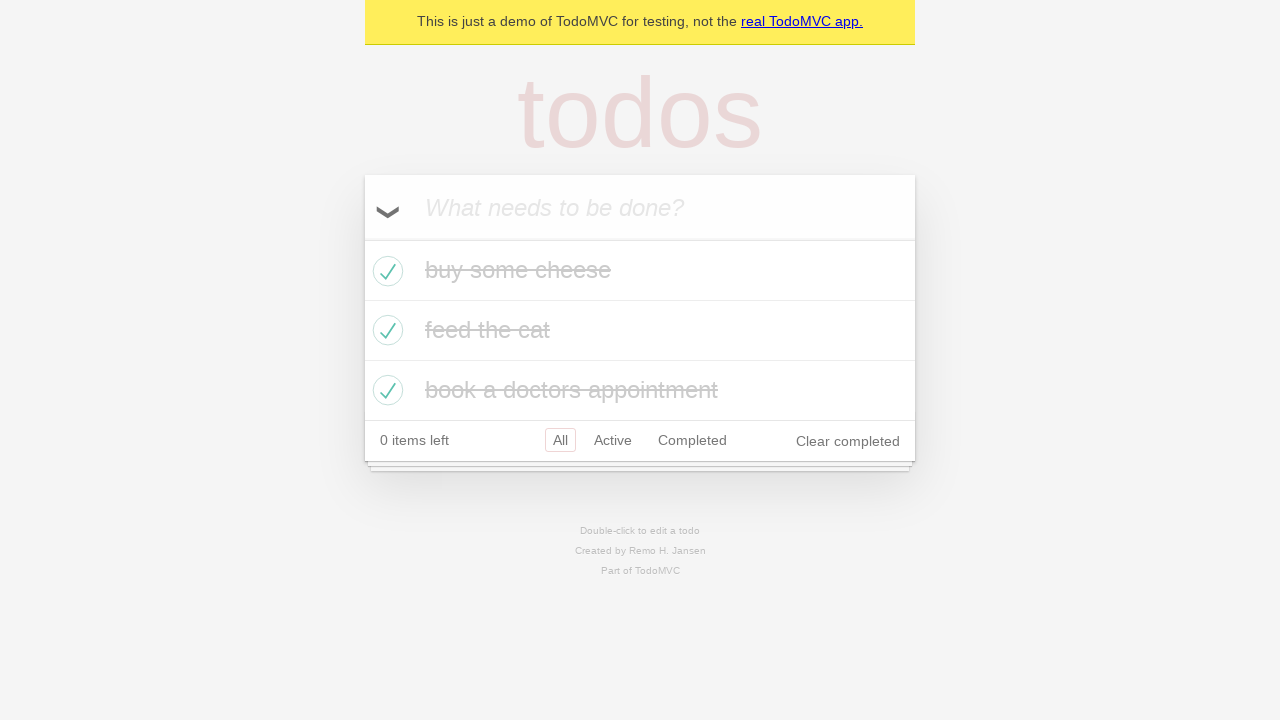

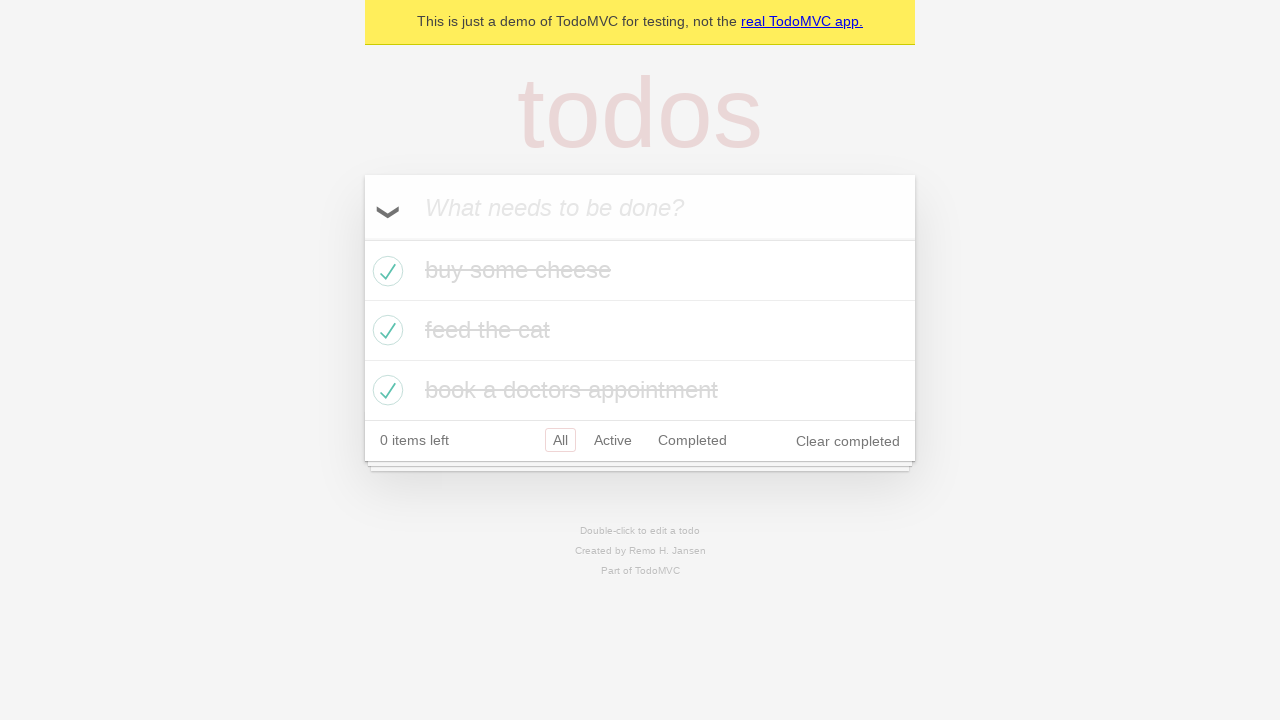